Navigates to the DemoQA automation practice form page and sets up a request event listener to monitor network requests

Starting URL: https://demoqa.com/automation-practice-form

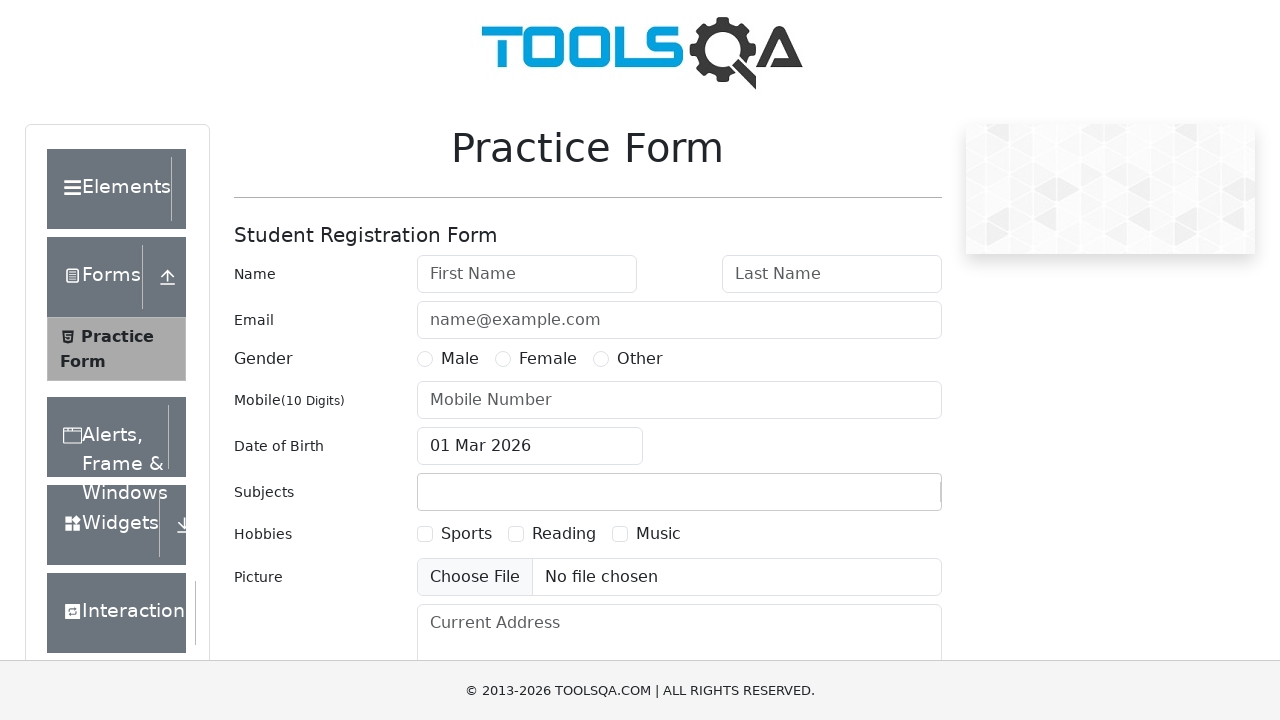

Waited for DemoQA automation practice form to load
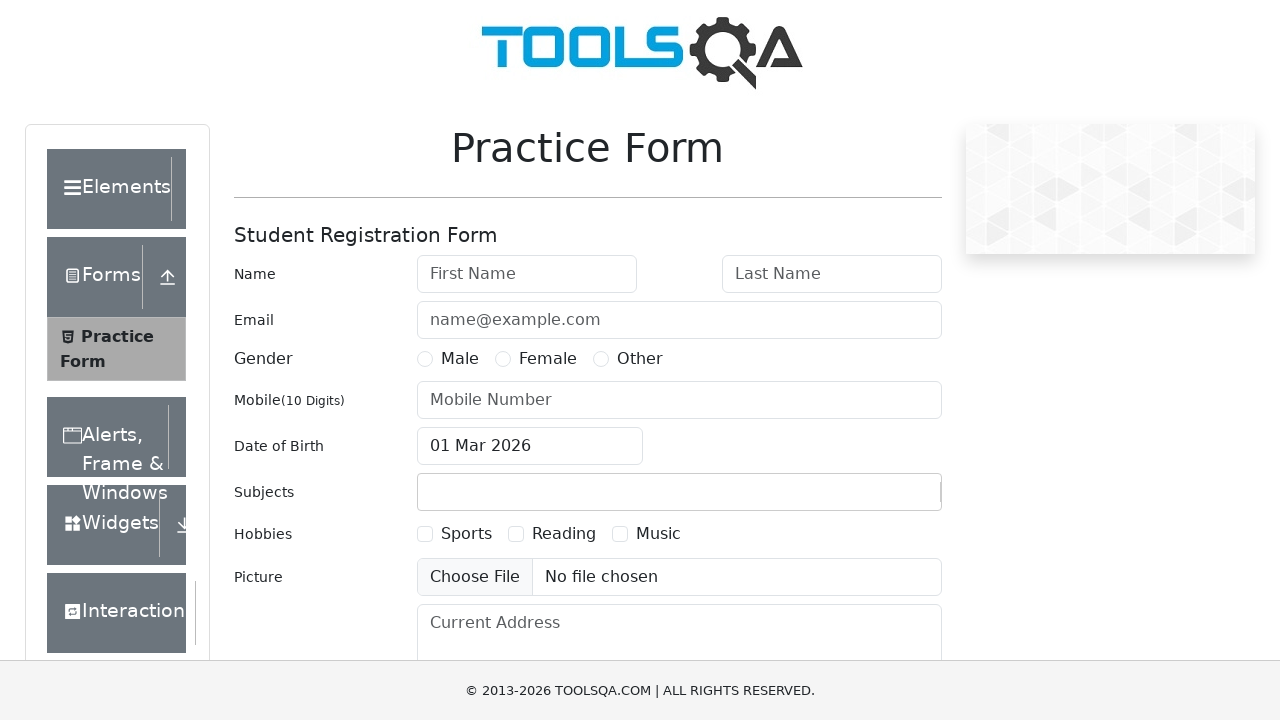

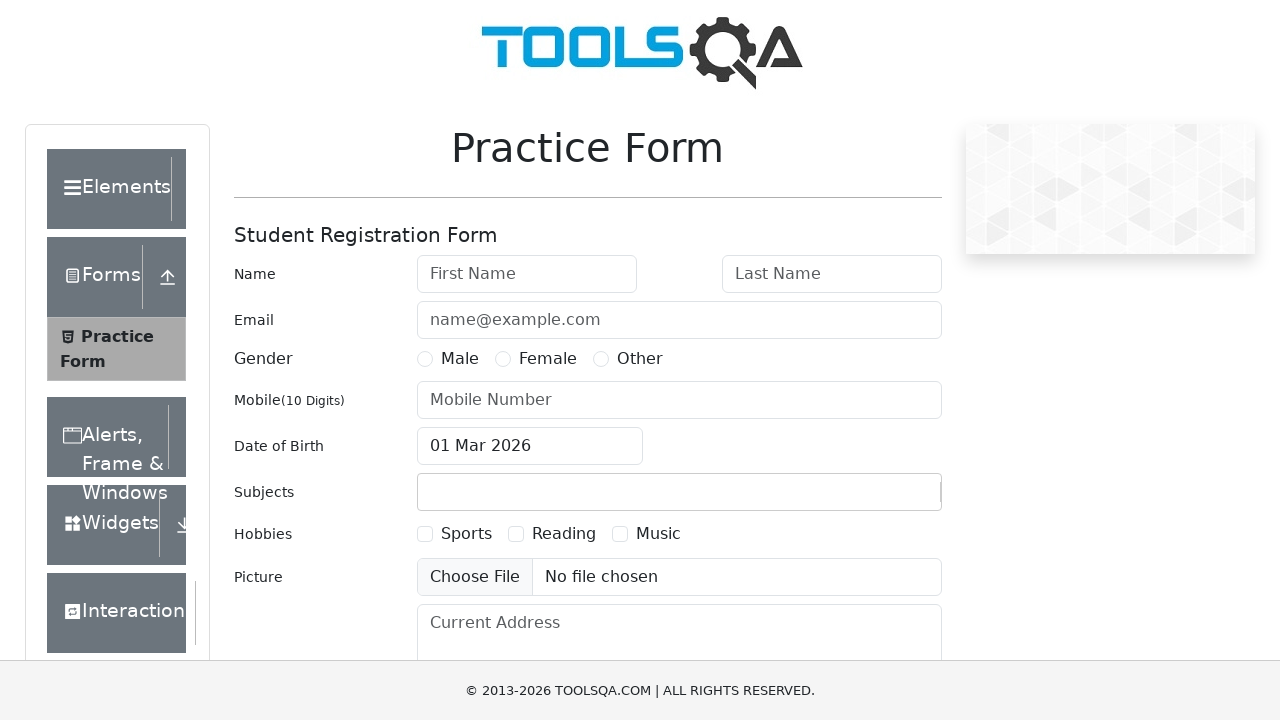